Tests the large modal dialog by clicking the button to open it, verifying the modal content contains Lorem Ipsum text, and closing it.

Starting URL: https://demoqa.com/modal-dialogs

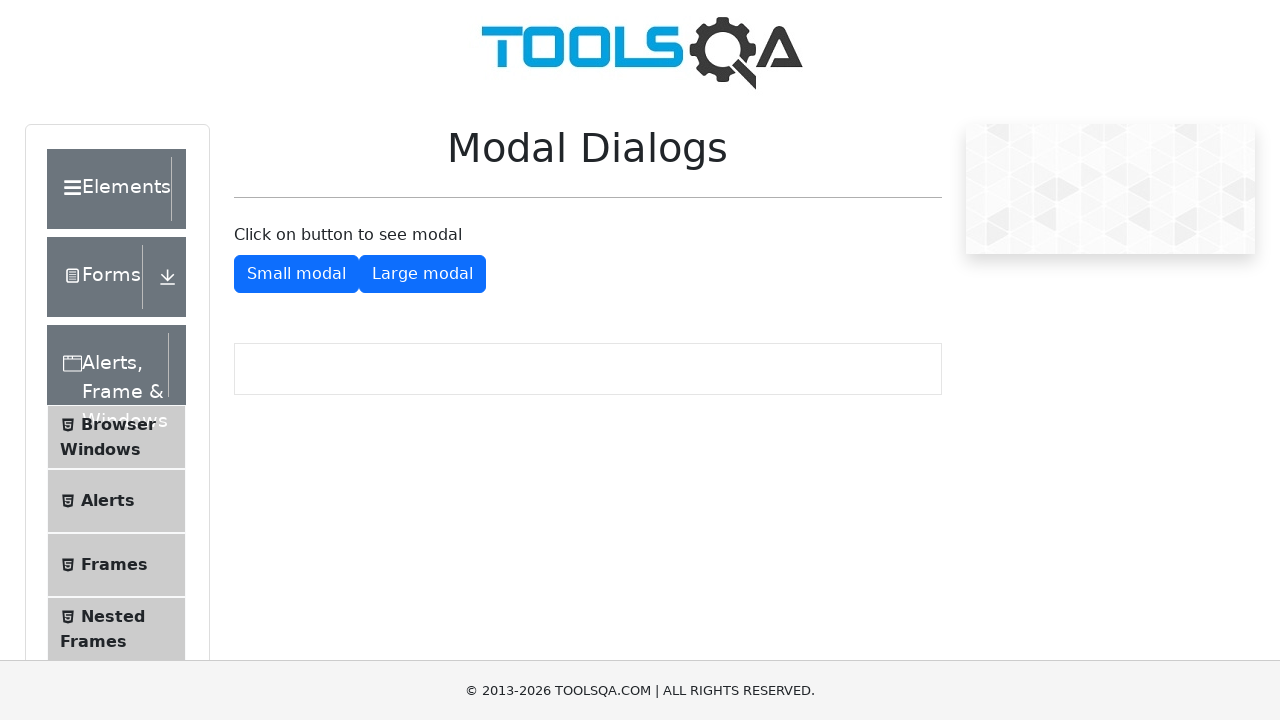

Clicked the large modal button to open the dialog at (422, 274) on #showLargeModal
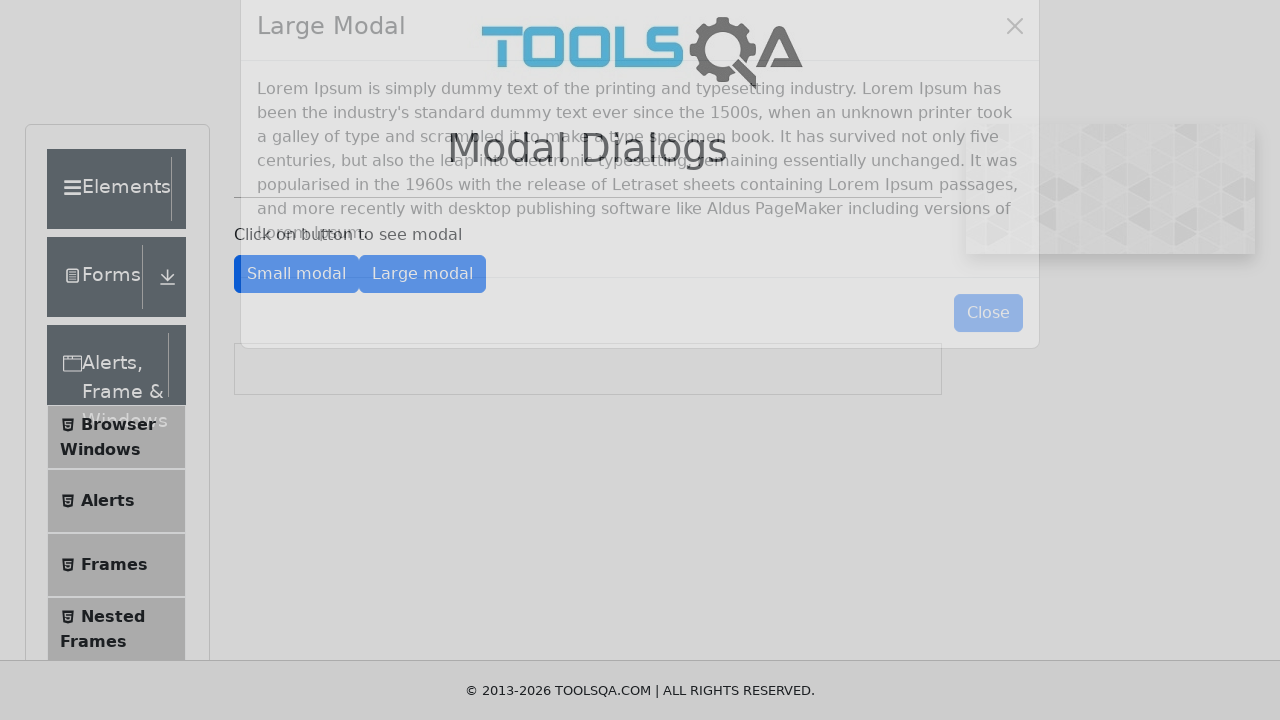

Modal dialog is now visible
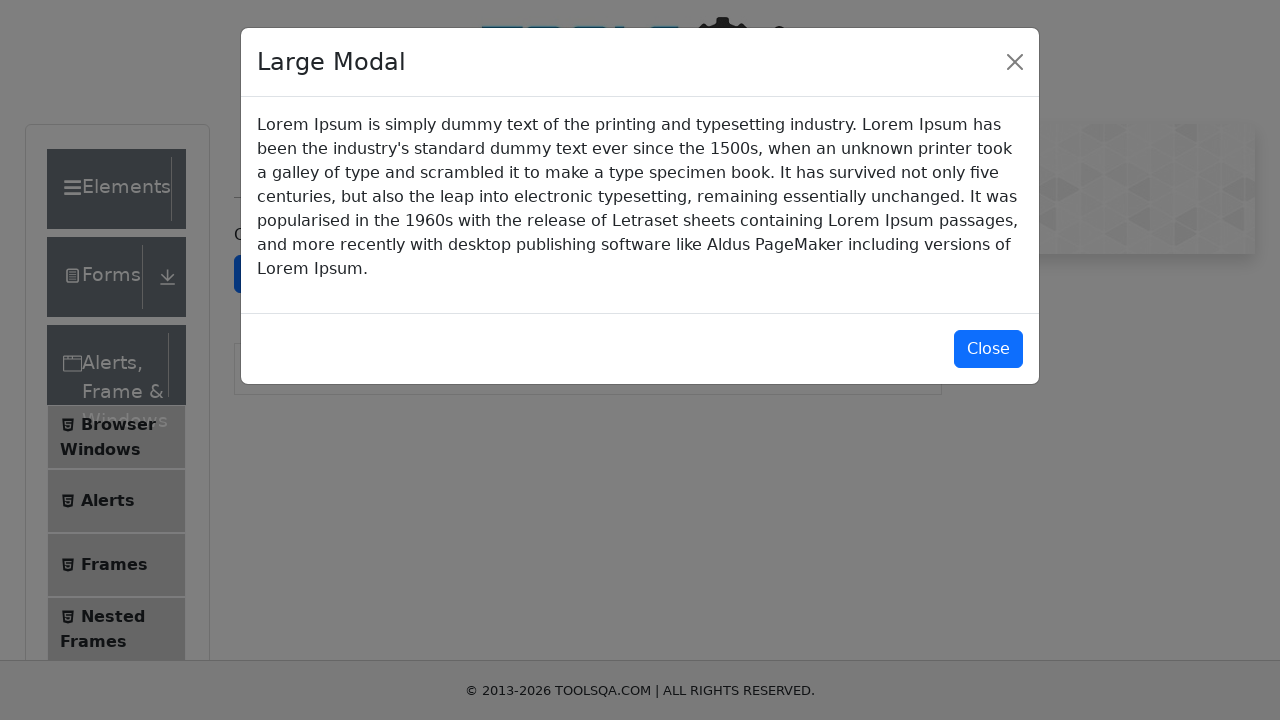

Retrieved modal body text content
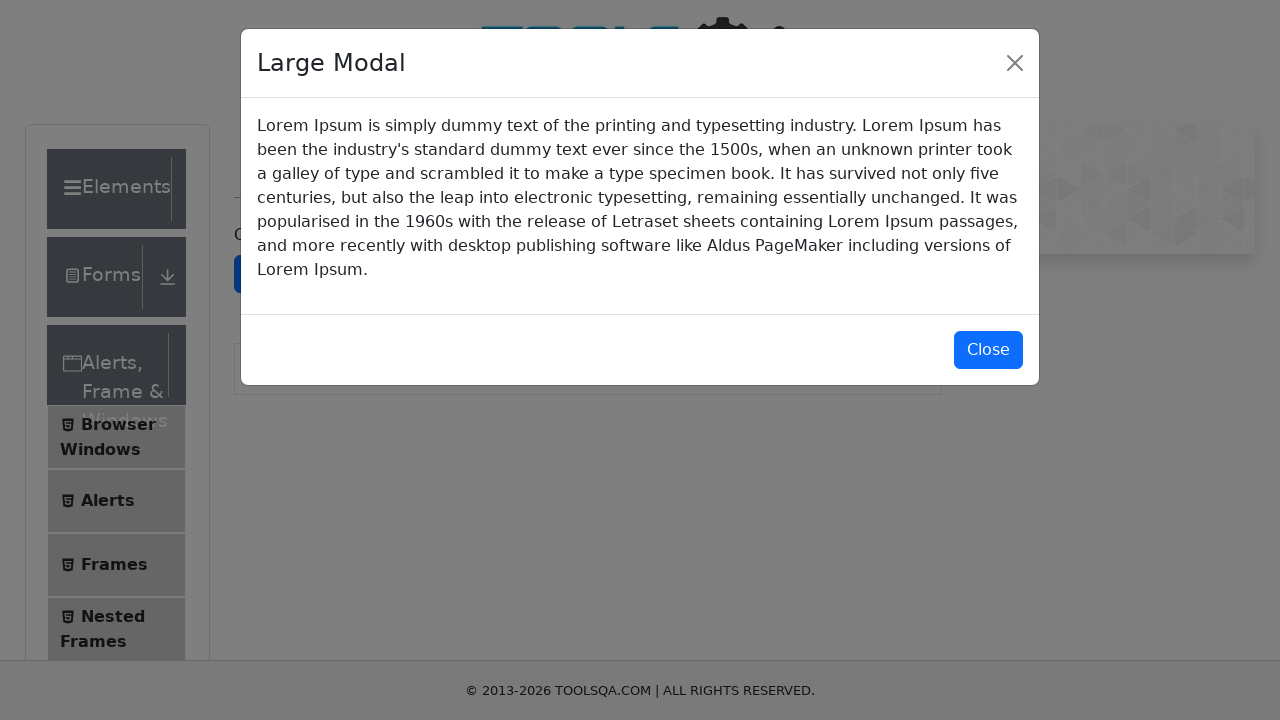

Verified modal body contains expected Lorem Ipsum text
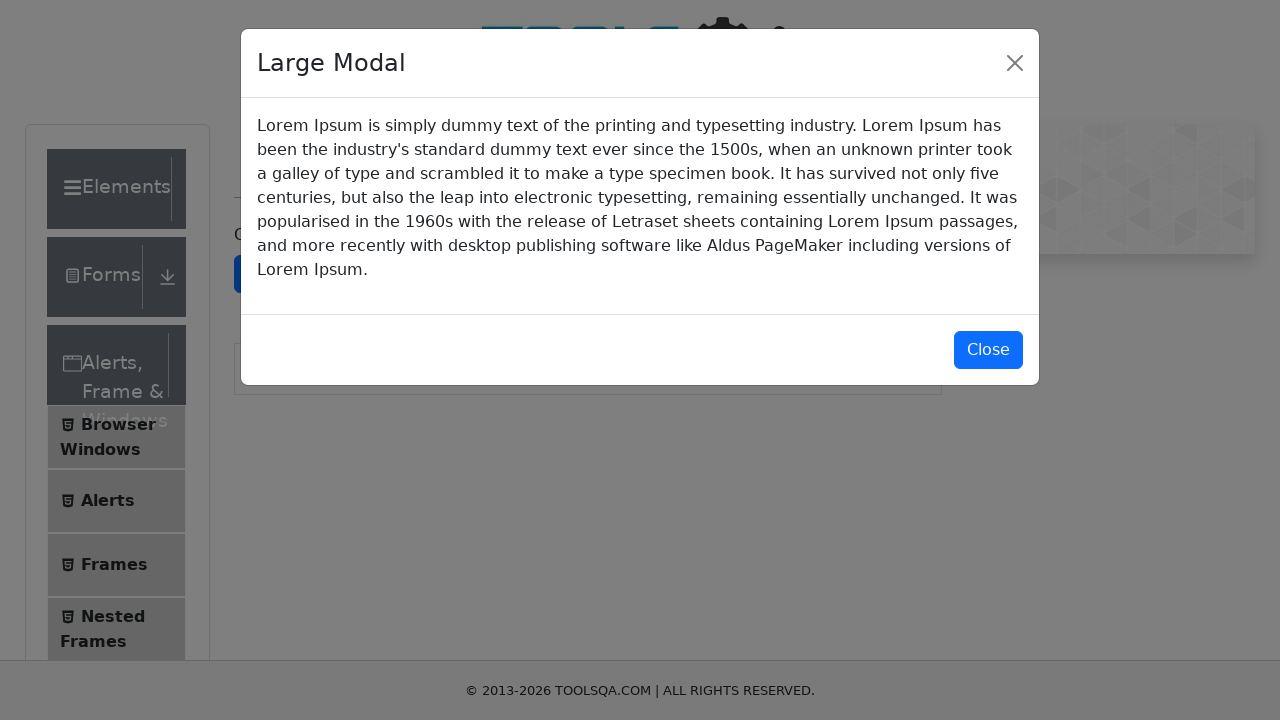

Clicked close button to close the large modal dialog at (988, 350) on #closeLargeModal
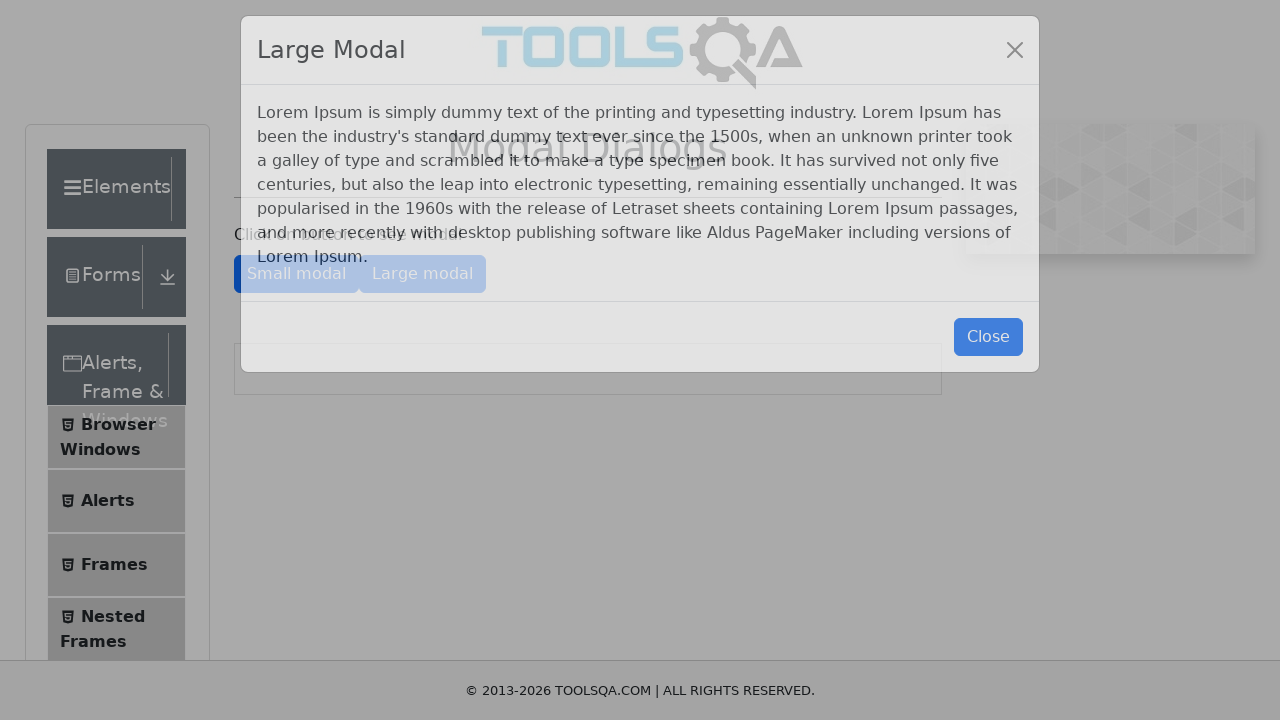

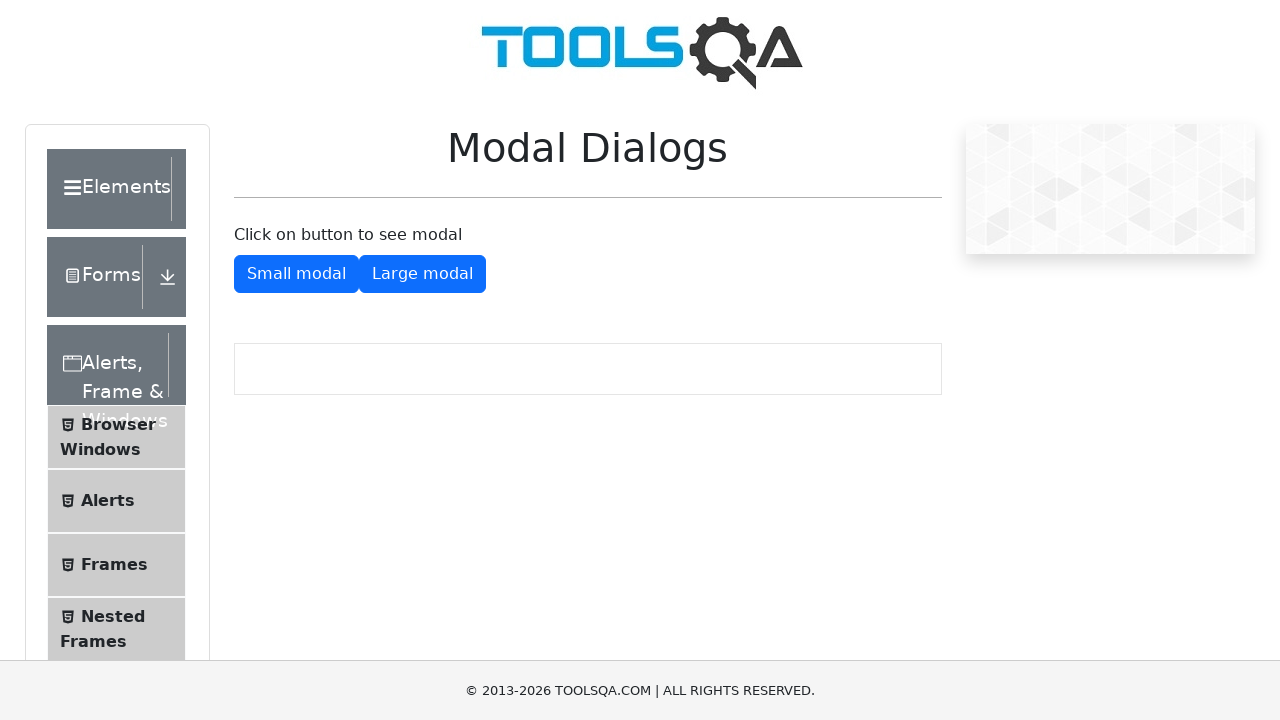